Validates that the website self-referencing link has the correct href

Starting URL: https://jaredwebber.dev

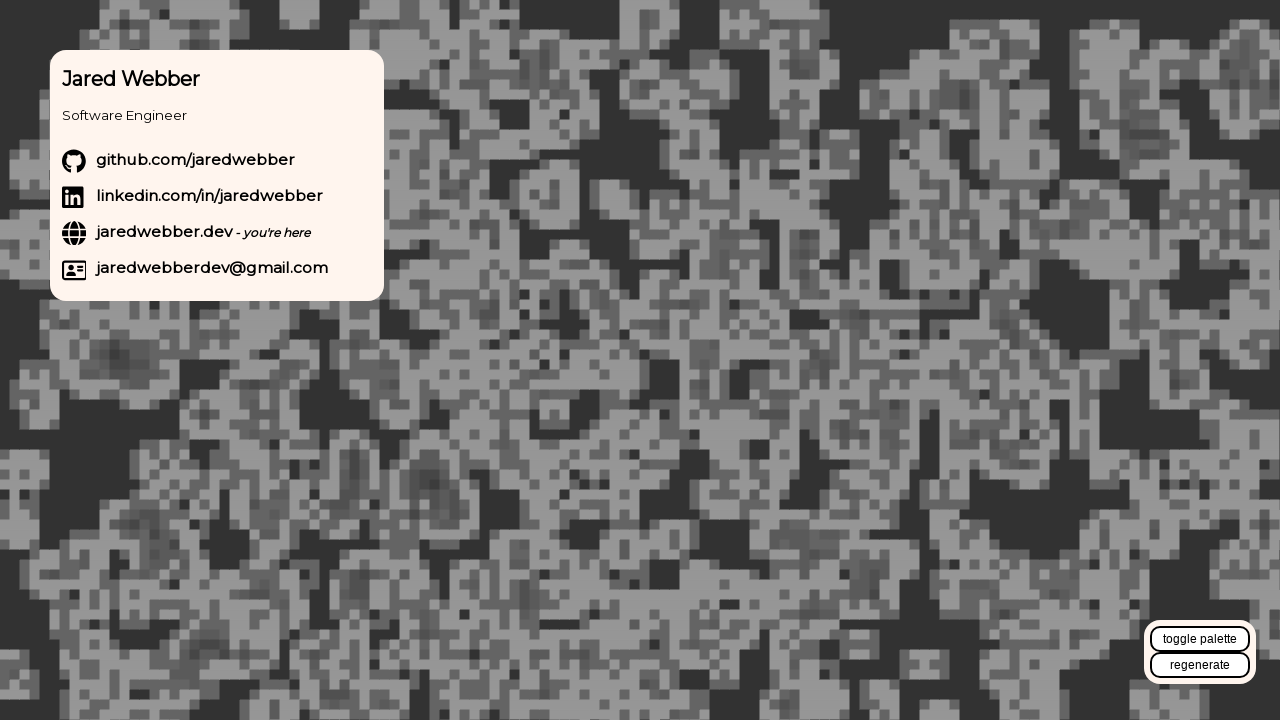

Navigated to https://jaredwebber.dev
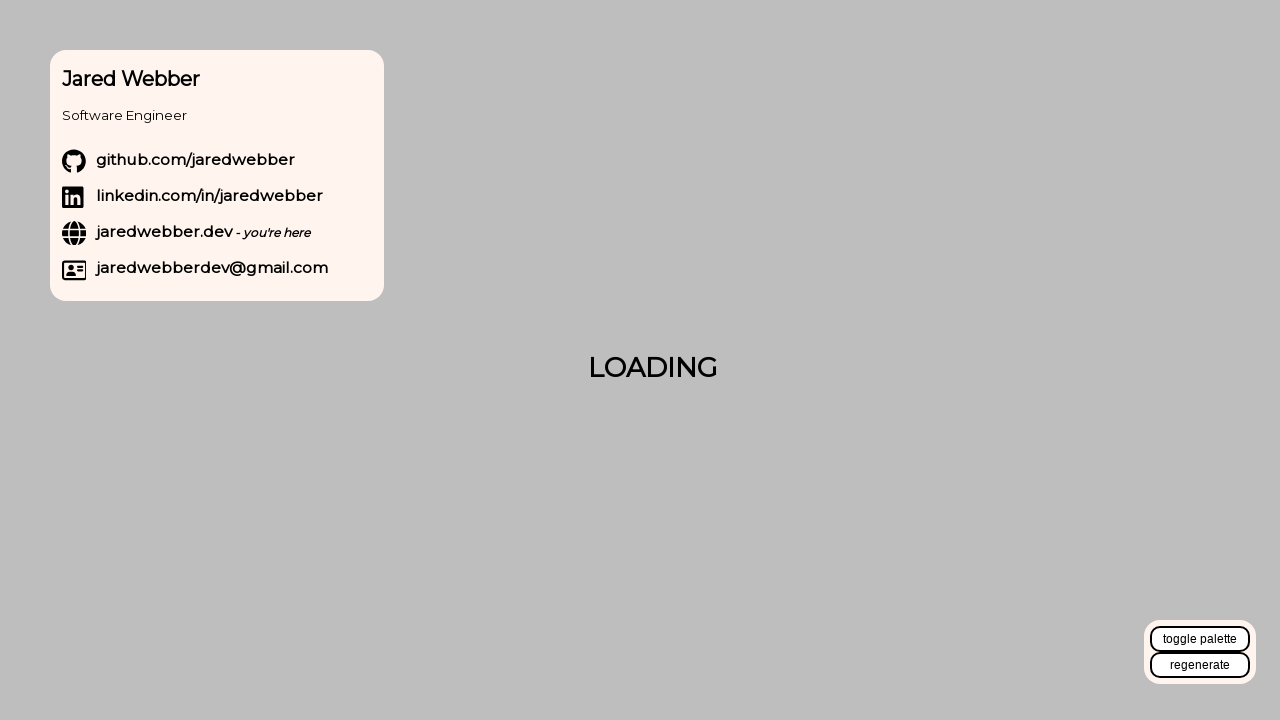

Located website self-referencing link 'jaredwebber.dev - you're here'
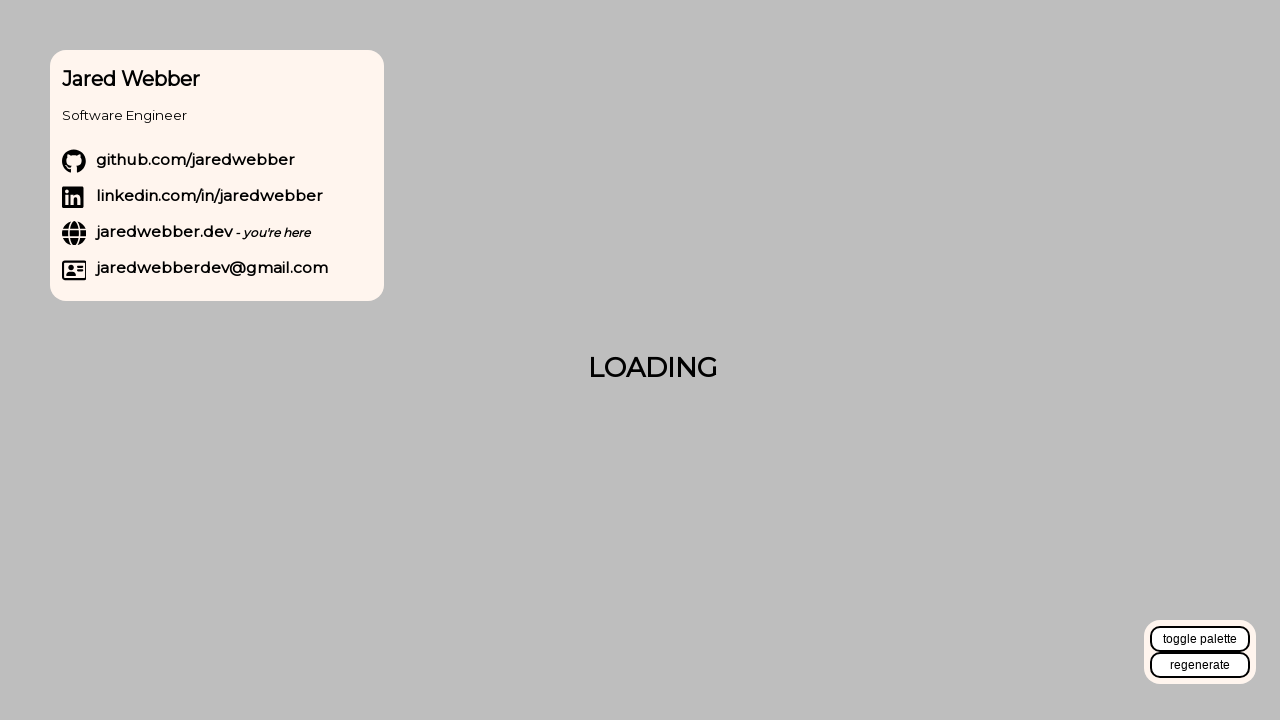

Retrieved href attribute from website link: index.html
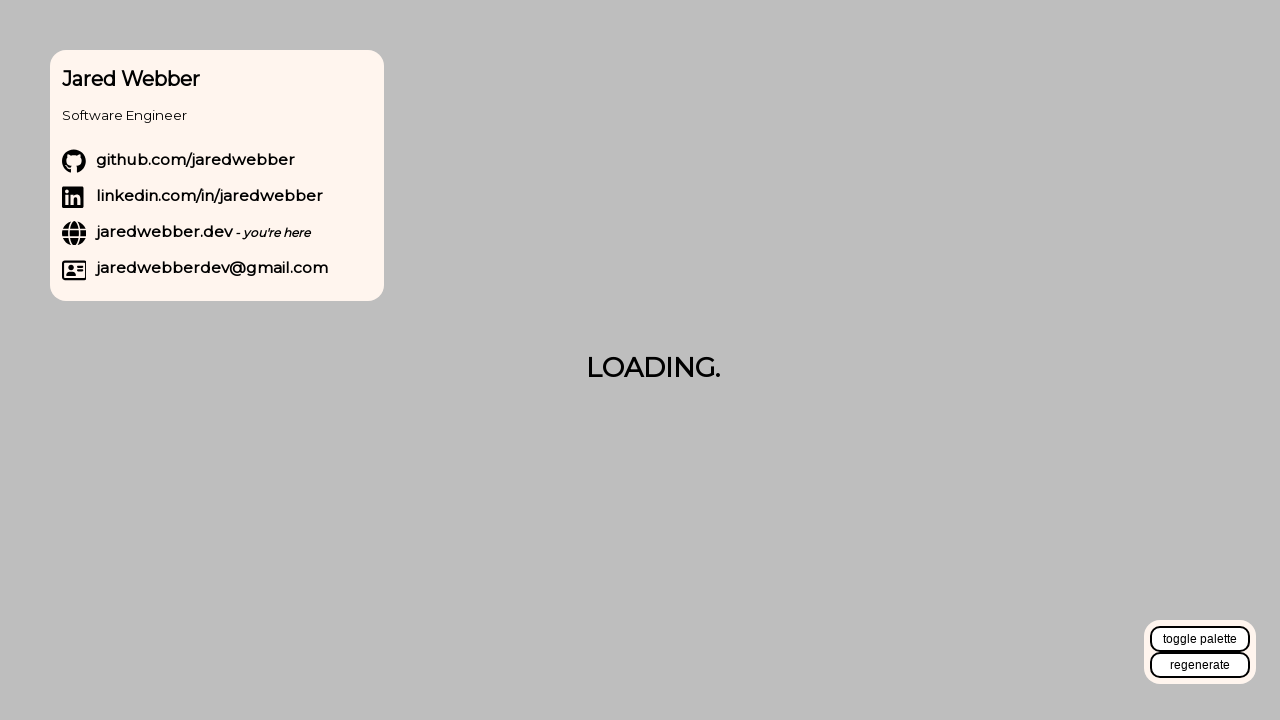

Asserted that website link href is either 'https://jaredwebber.dev/index.html' or 'index.html' - PASSED
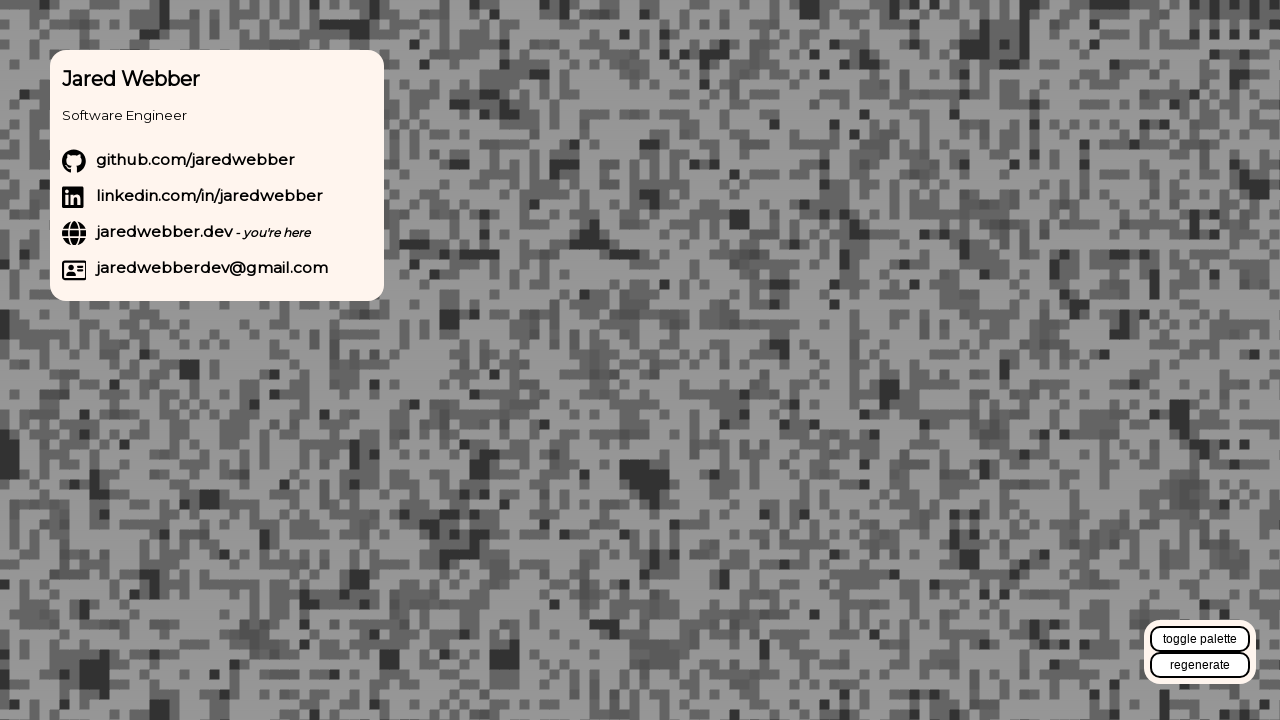

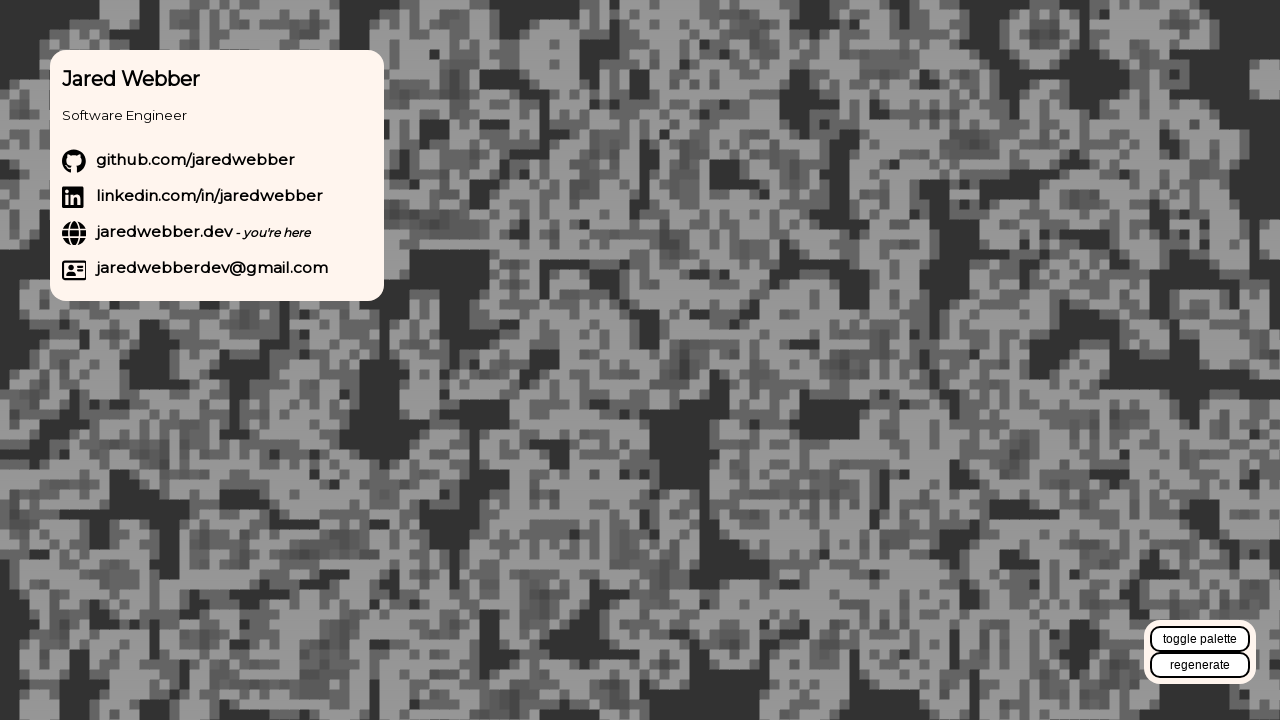